Tests opening a new browser tab by navigating to a page, verifying the URL and title, opening a new tab, navigating to another page, and verifying there are 2 tabs with correct URL and title.

Starting URL: https://the-internet.herokuapp.com/windows

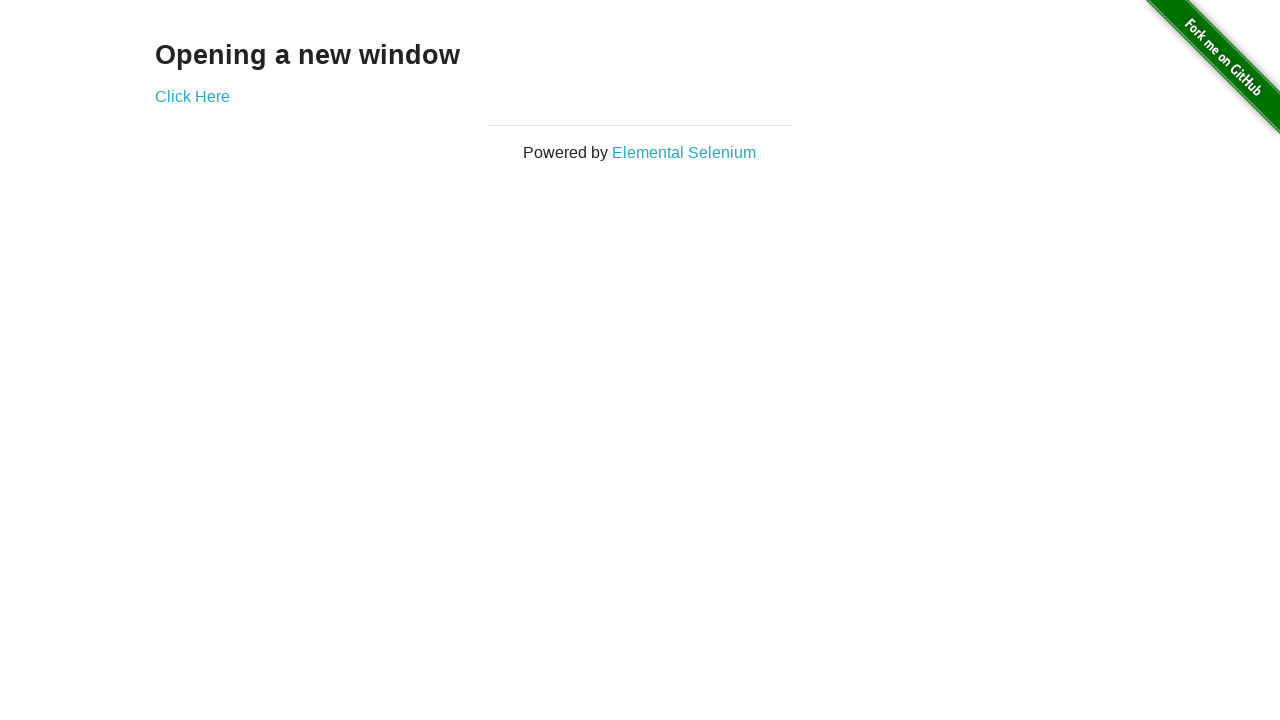

Verified initial page URL contains /windows
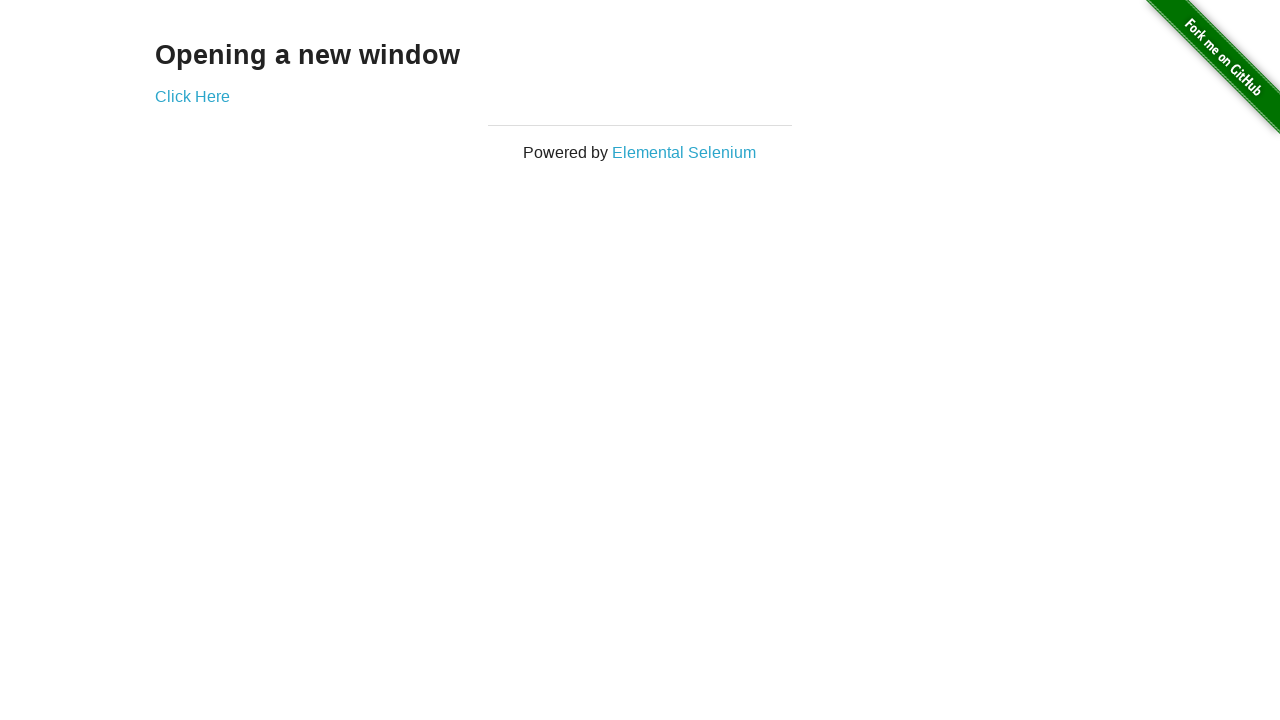

Verified page title is 'The Internet'
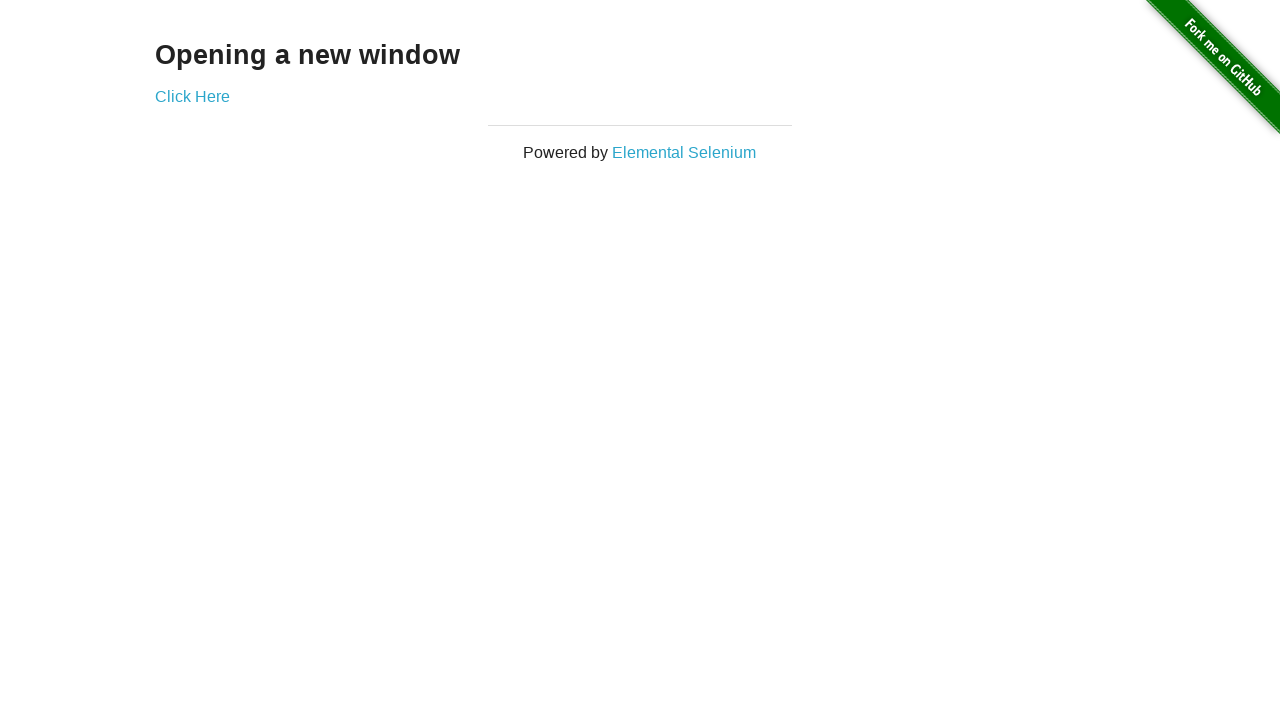

Opened a new browser tab
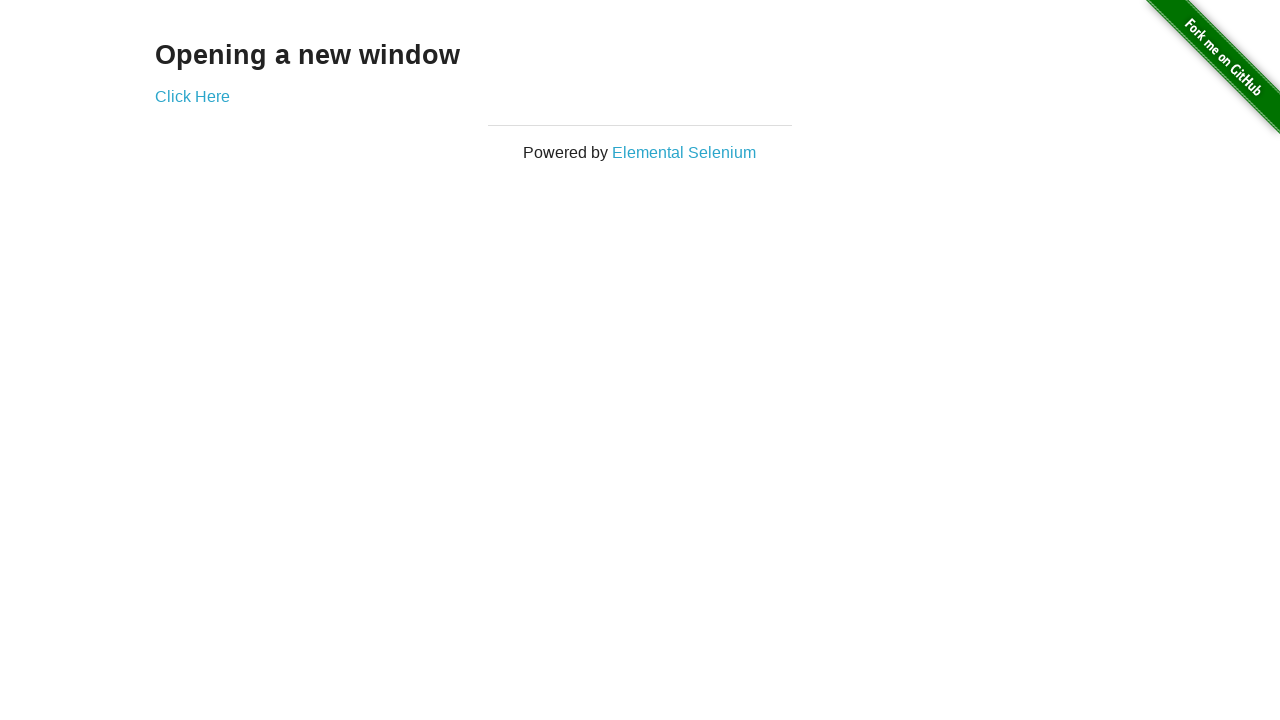

Navigated new tab to typos page
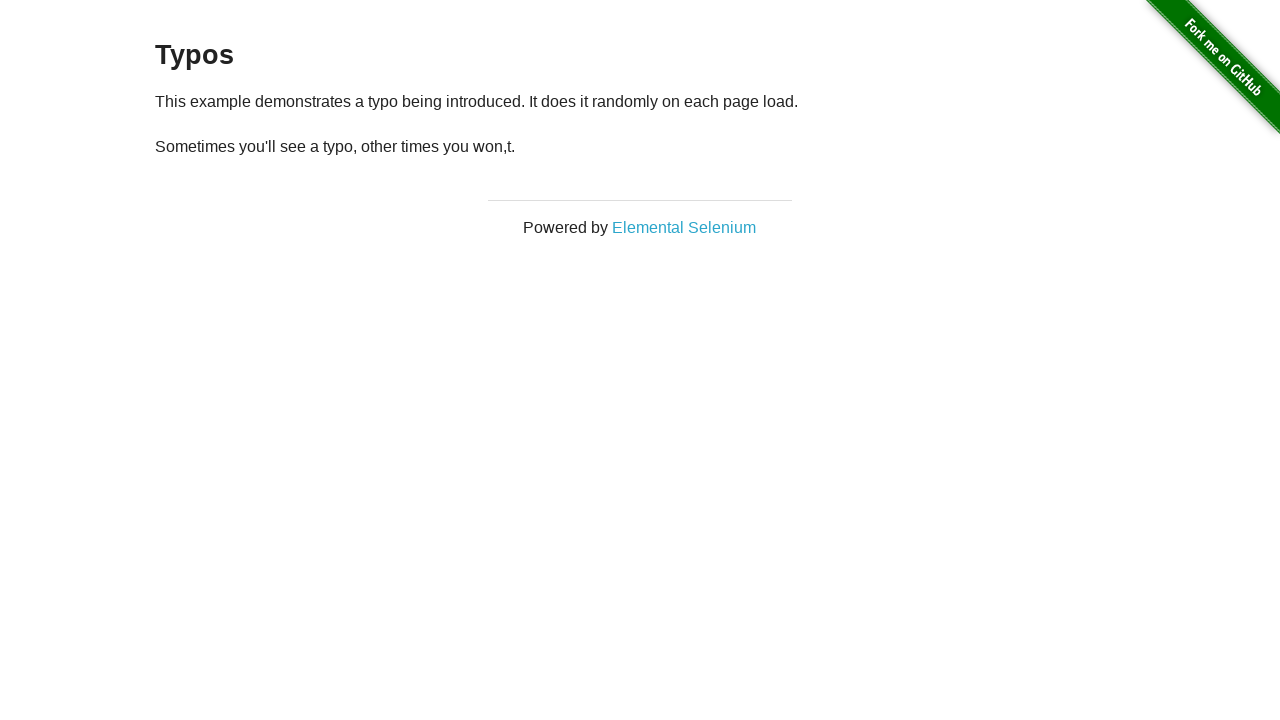

Verified there are 2 browser tabs open
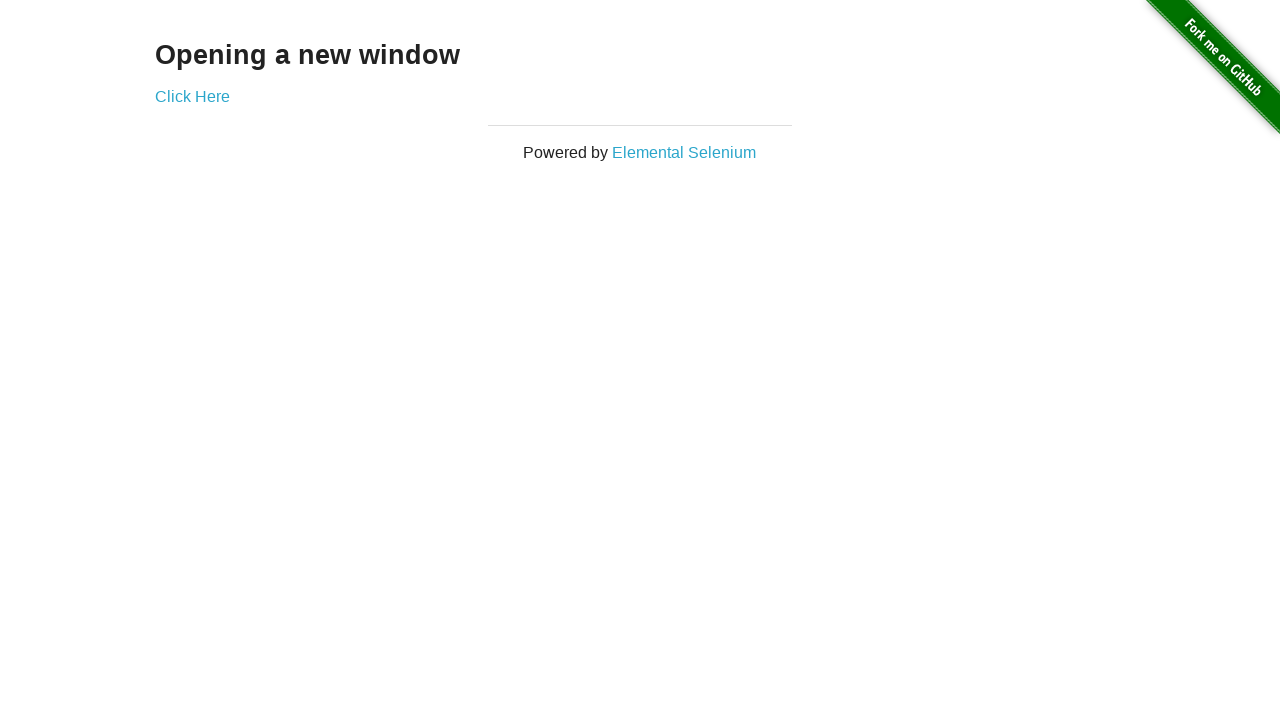

Verified new tab URL contains /typos
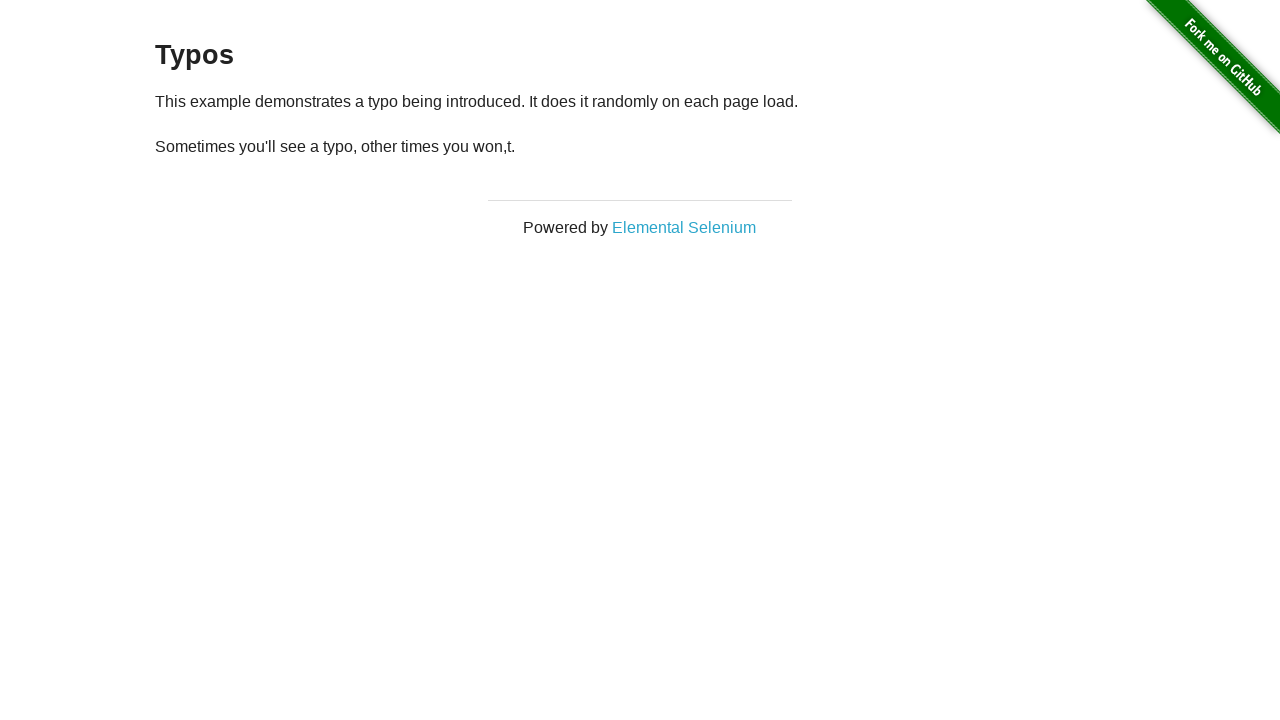

Verified new tab title is 'The Internet'
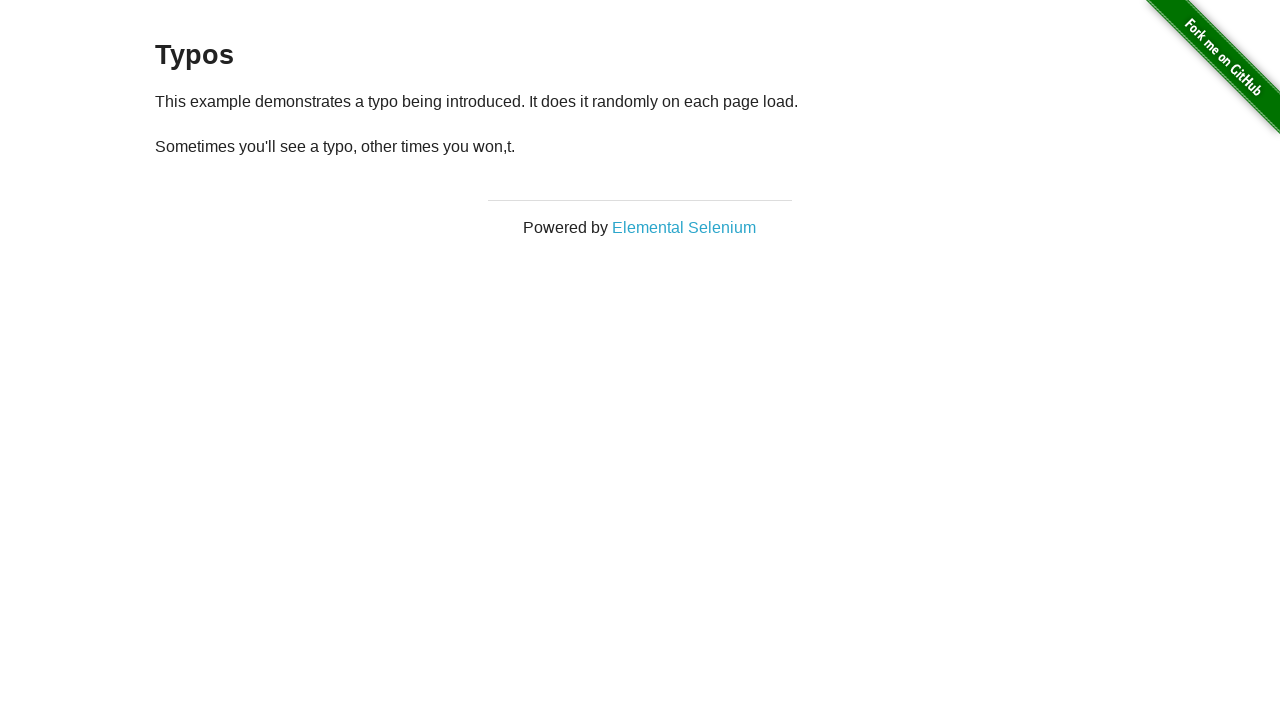

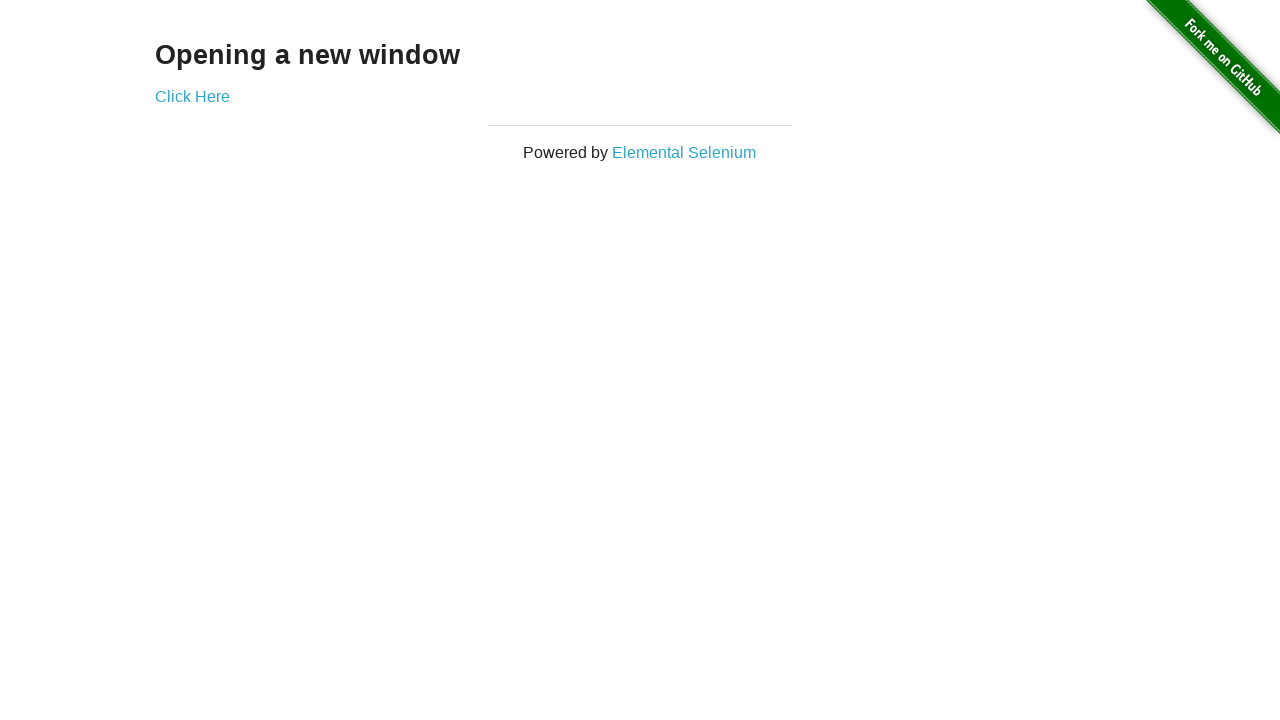